Tests a simple form submission by filling in first name, last name, city, and country fields, then clicking the submit button.

Starting URL: http://suninjuly.github.io/simple_form_find_task.html

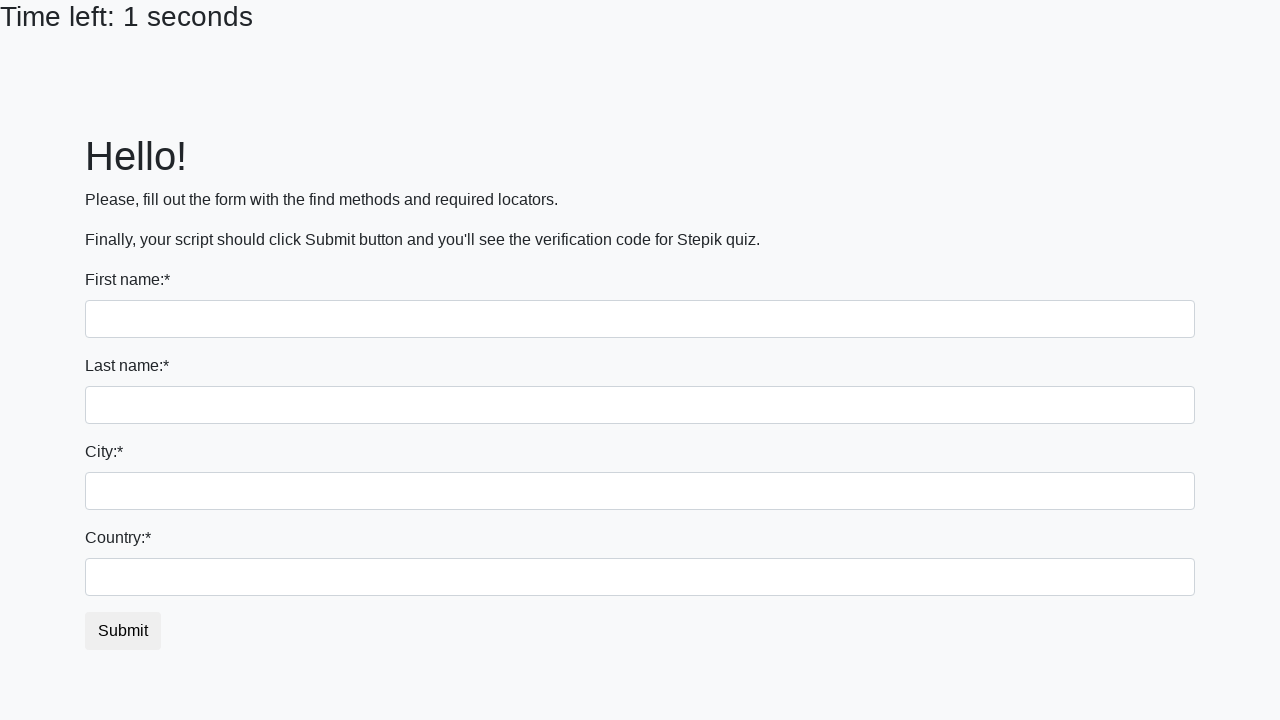

Filled first name field with 'Ivan' on input[name='first_name']
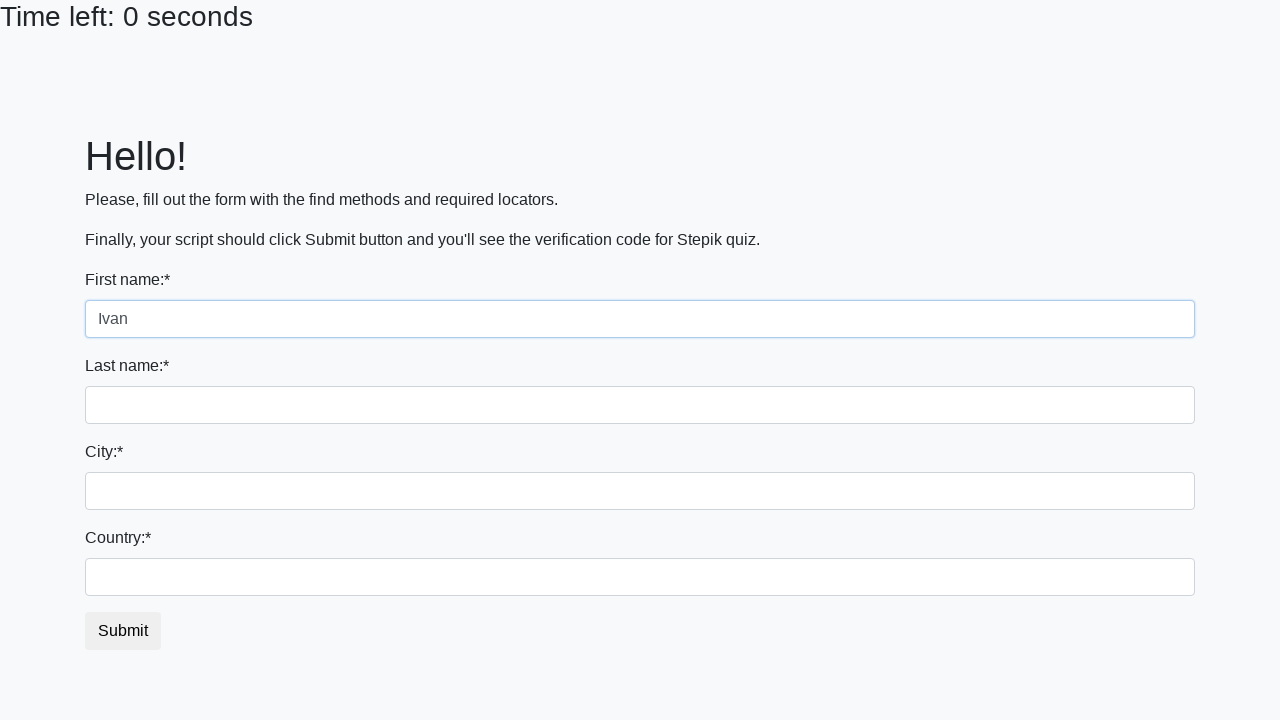

Filled last name field with 'Petrov' on input[name='last_name']
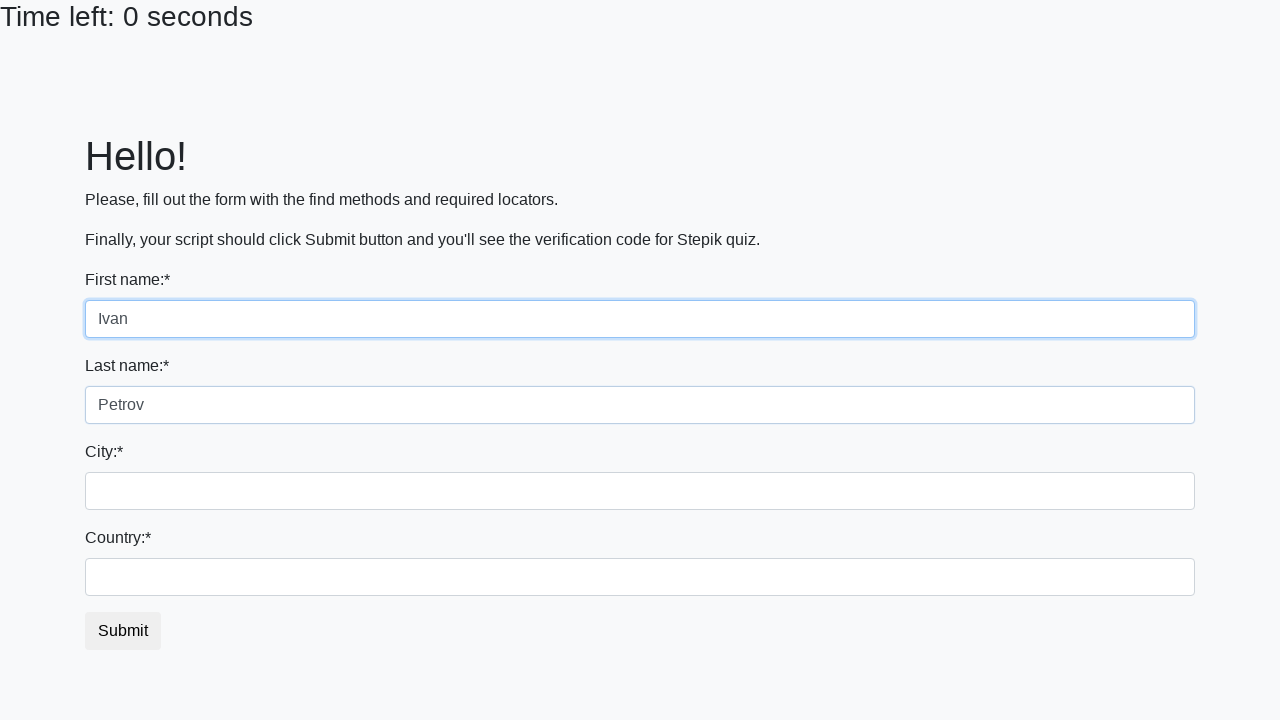

Filled city field with 'Smolensk' on input.form-control.city
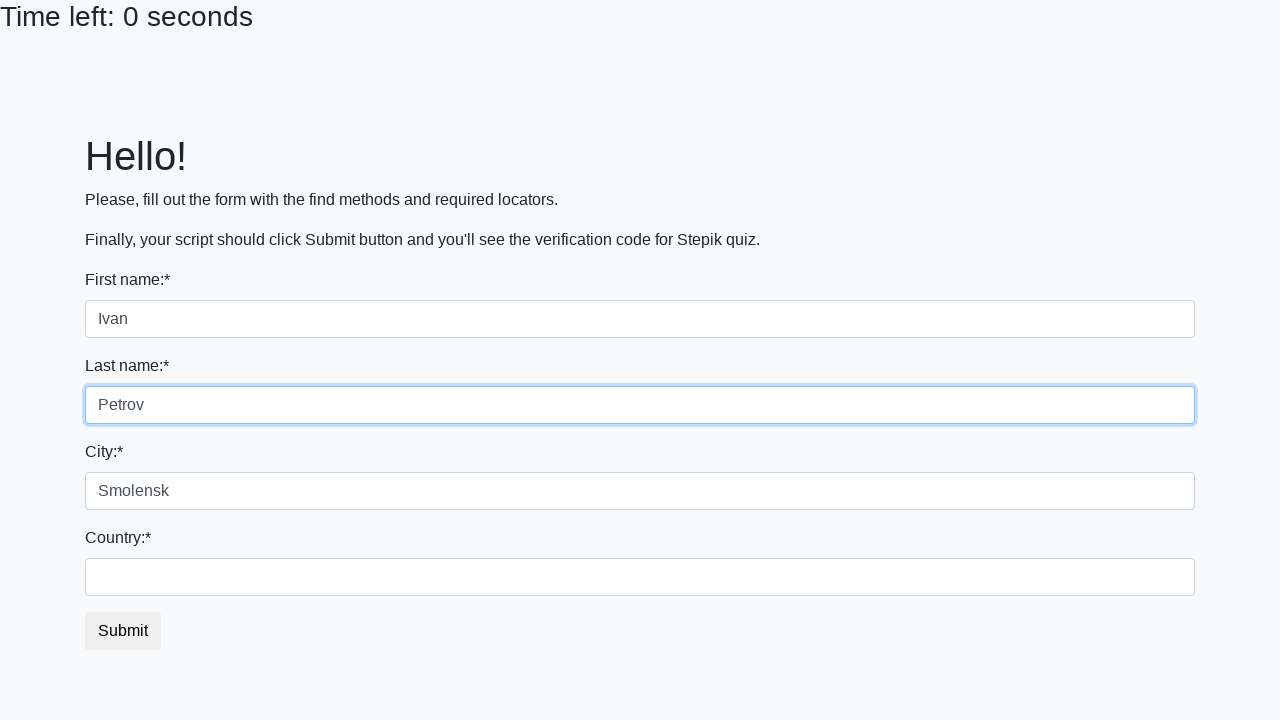

Filled country field with 'Russia' on input#country
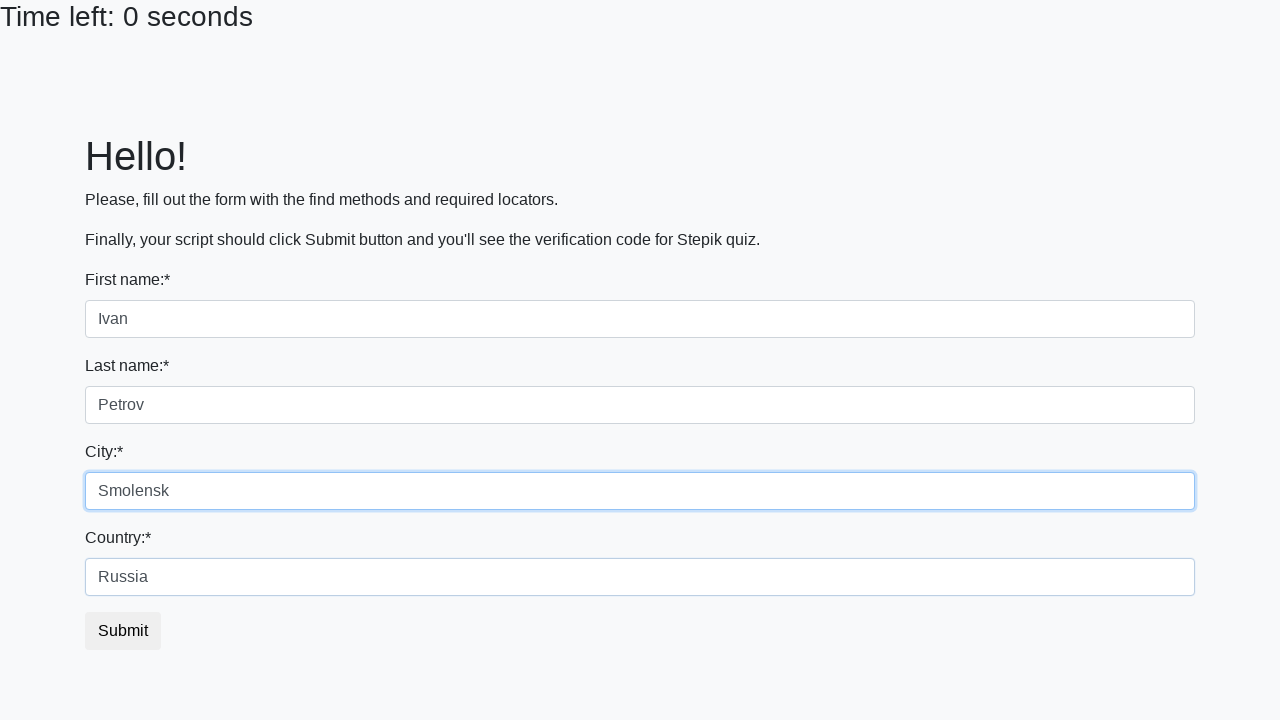

Clicked submit button to submit the form at (123, 631) on button#submit_button
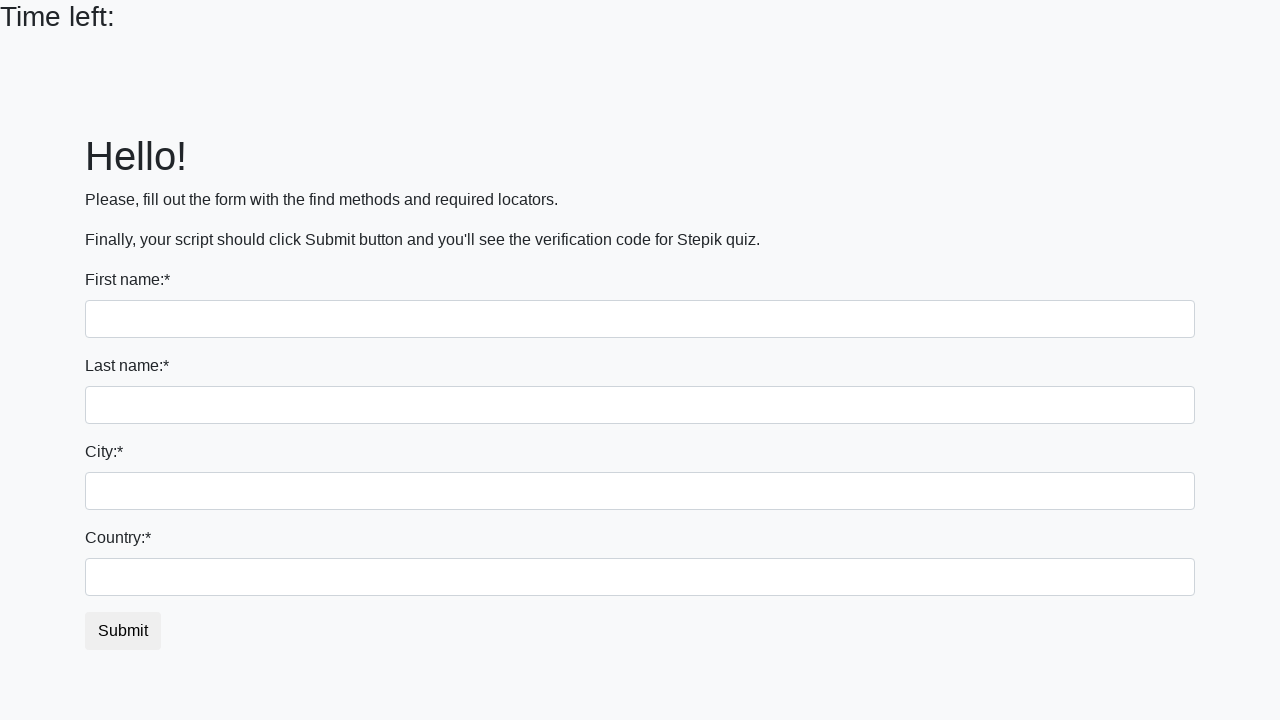

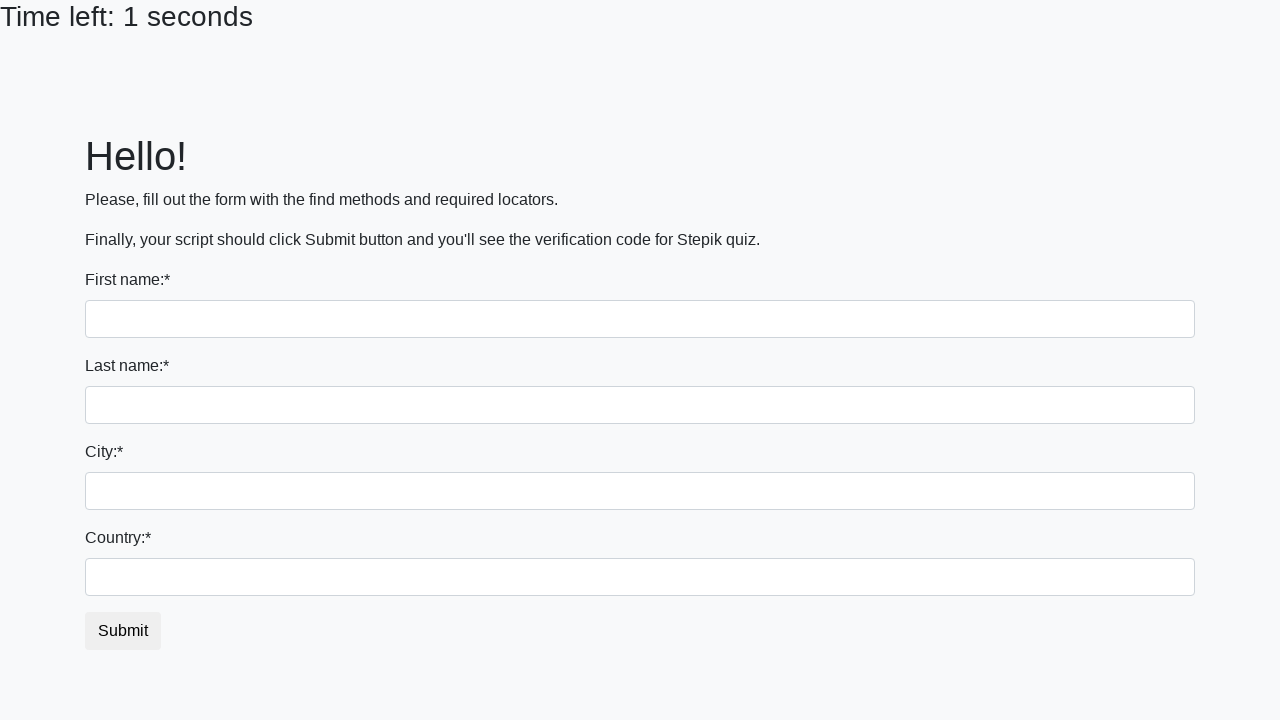